Tests injecting jQuery Growl library into a page and displaying notification messages for debugging purposes. It loads jQuery, jQuery Growl scripts and styles, then displays growl notifications on the page.

Starting URL: http://the-internet.herokuapp.com

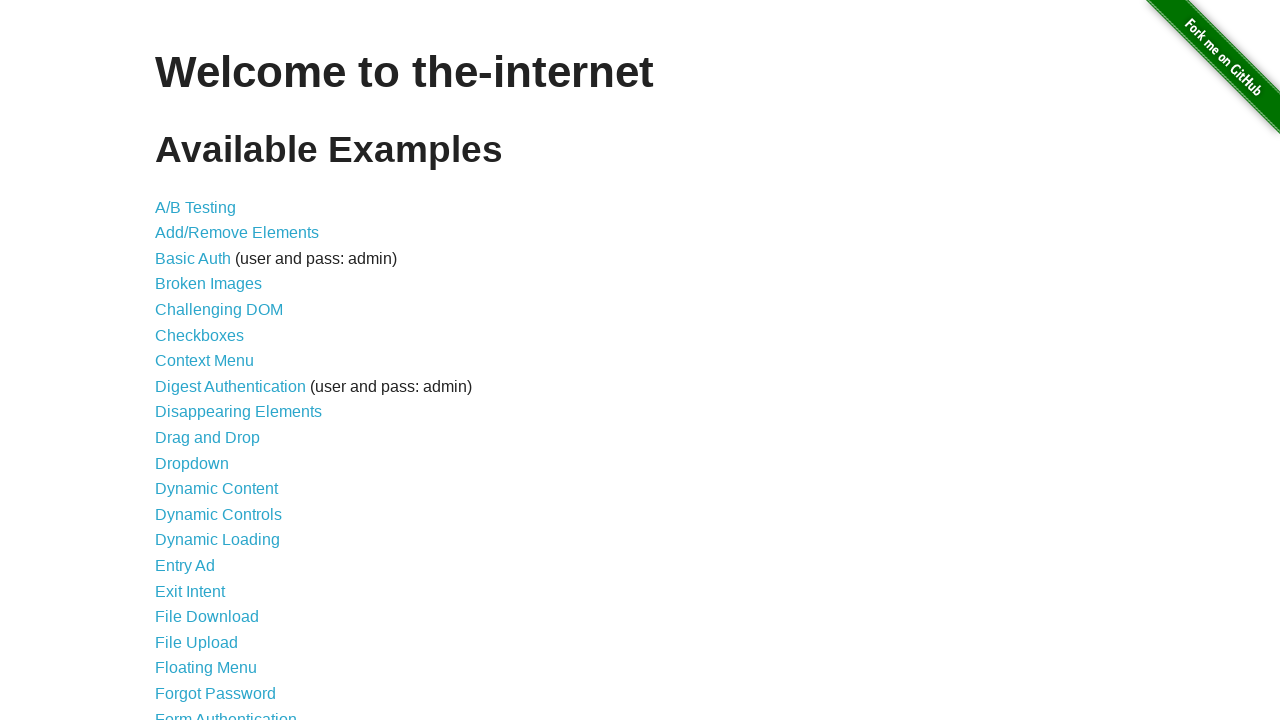

Injected jQuery library if not already present
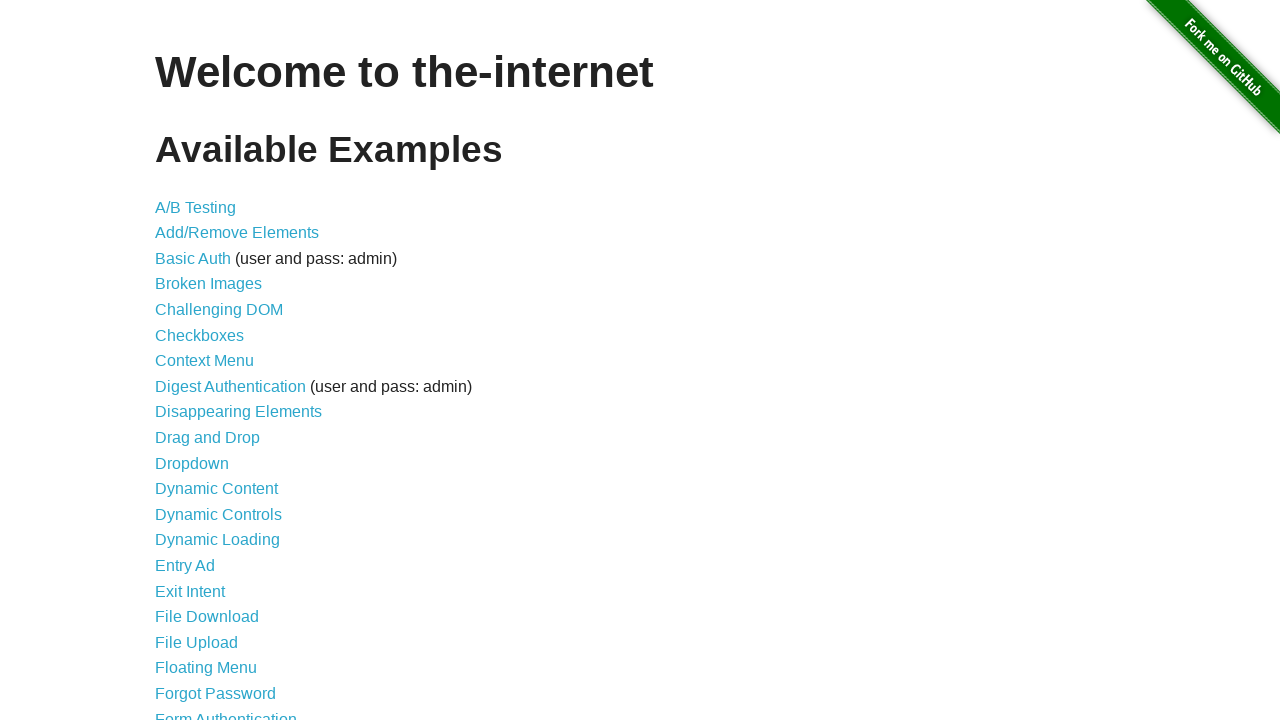

jQuery library loaded and available
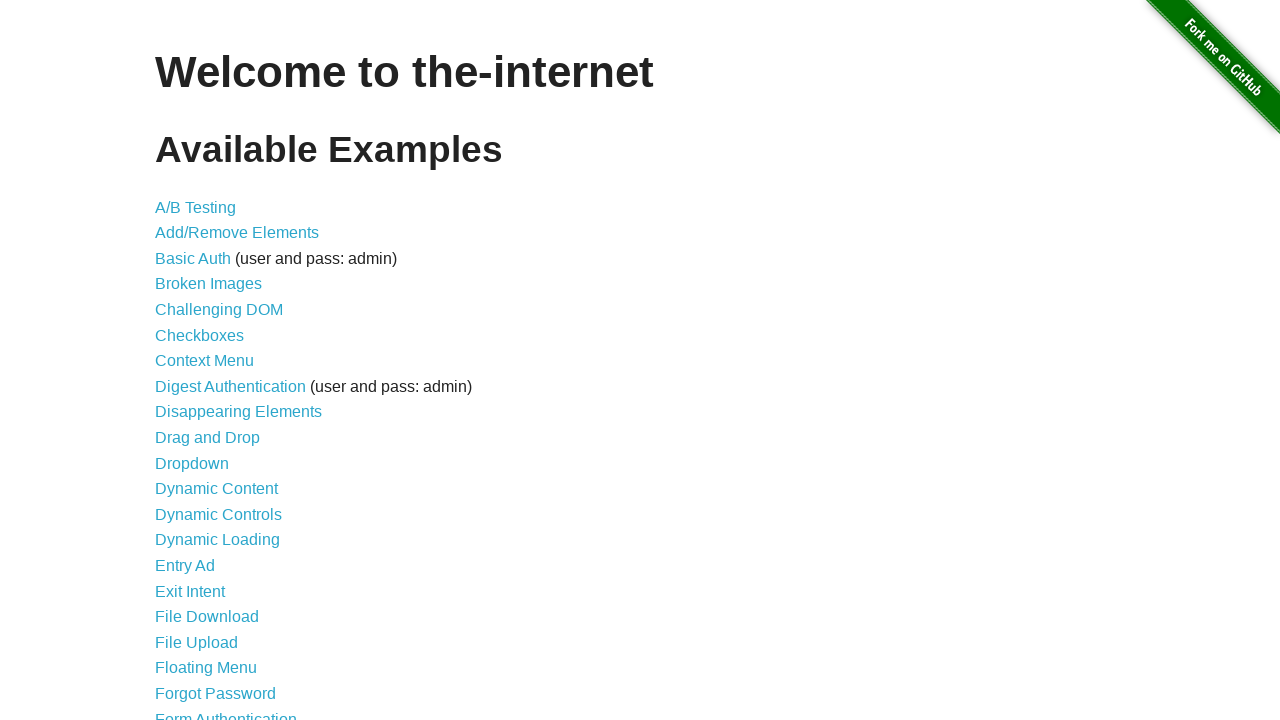

Loaded jQuery Growl script via getScript
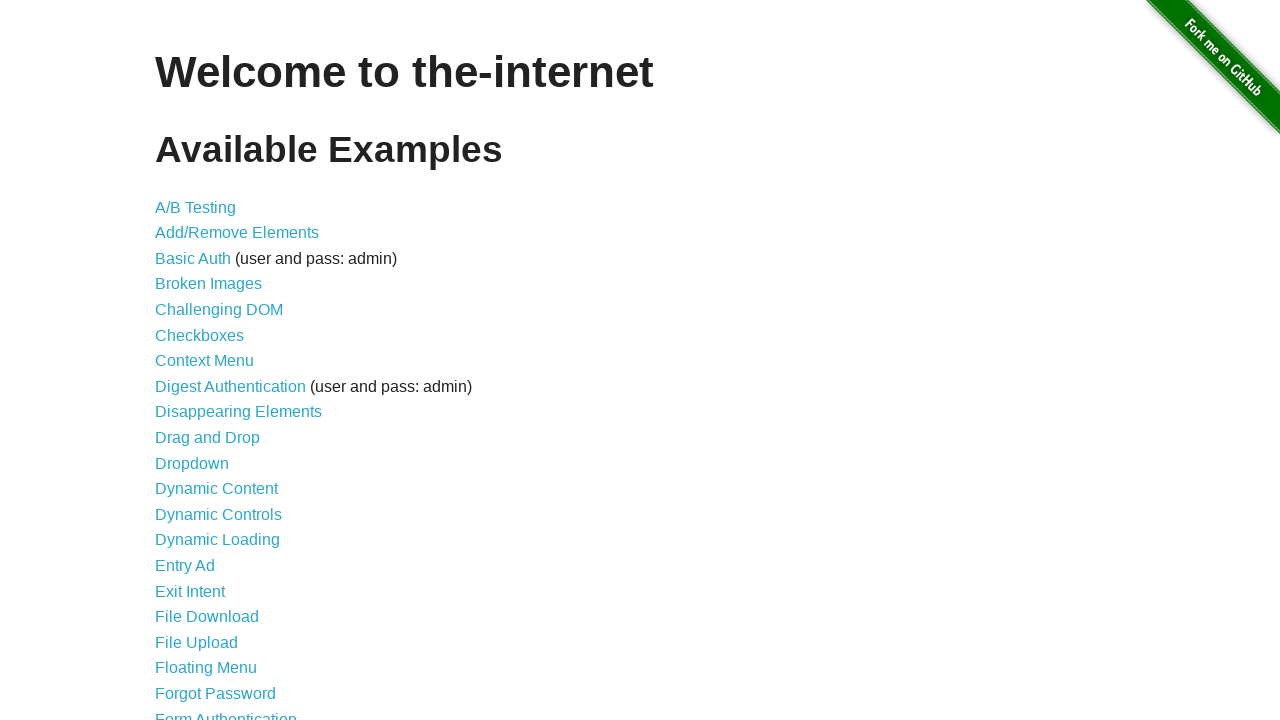

Injected jQuery Growl stylesheet into page head
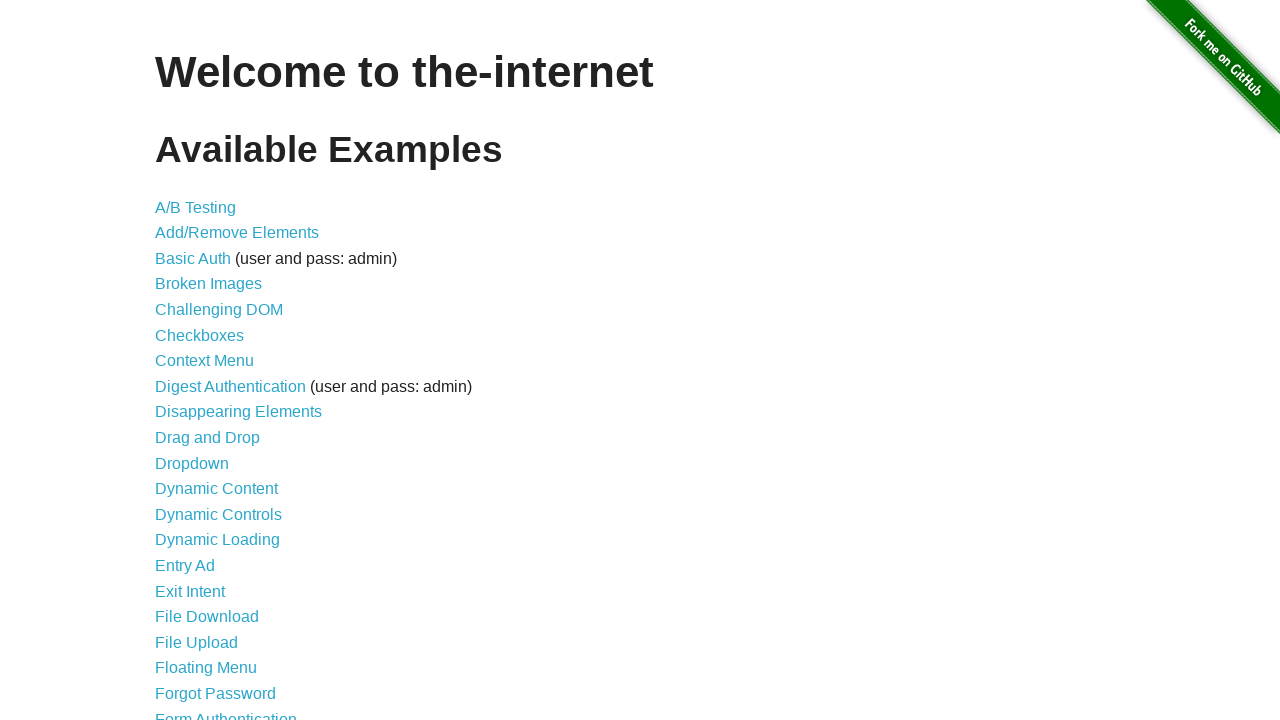

Waited 1 second for growl library to initialize
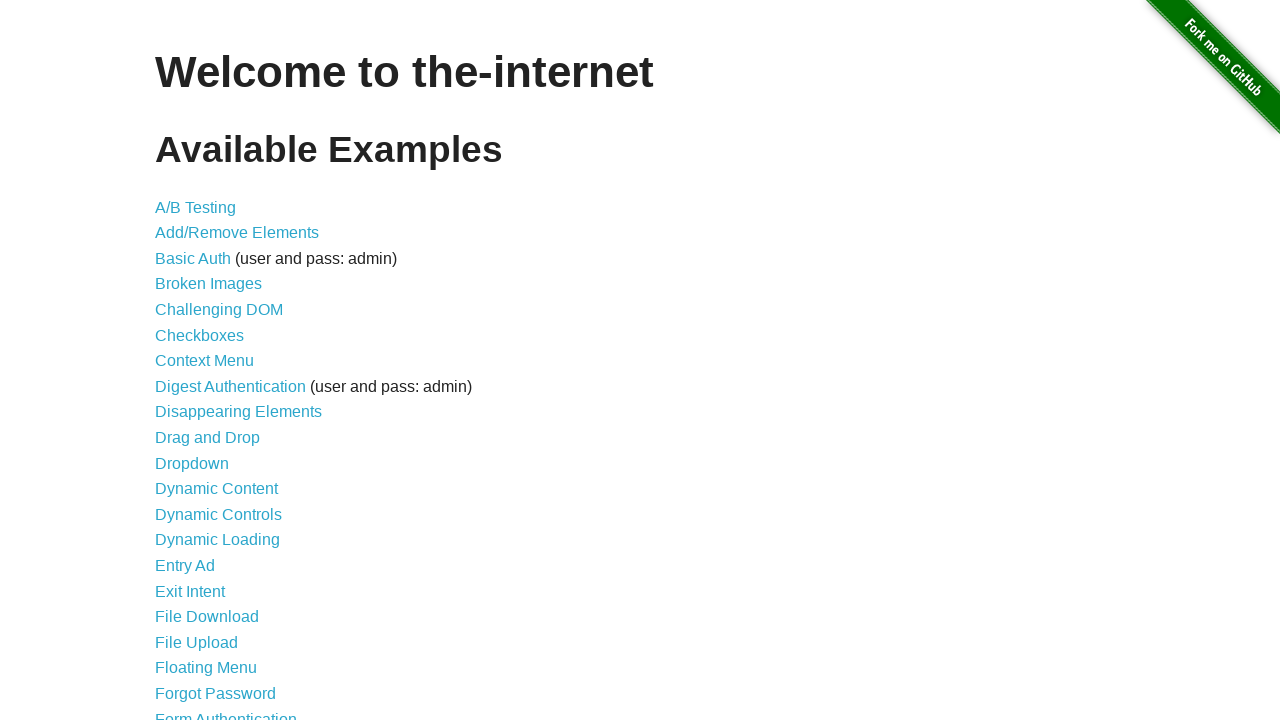

Displayed growl notification with title 'GET' and message '/'
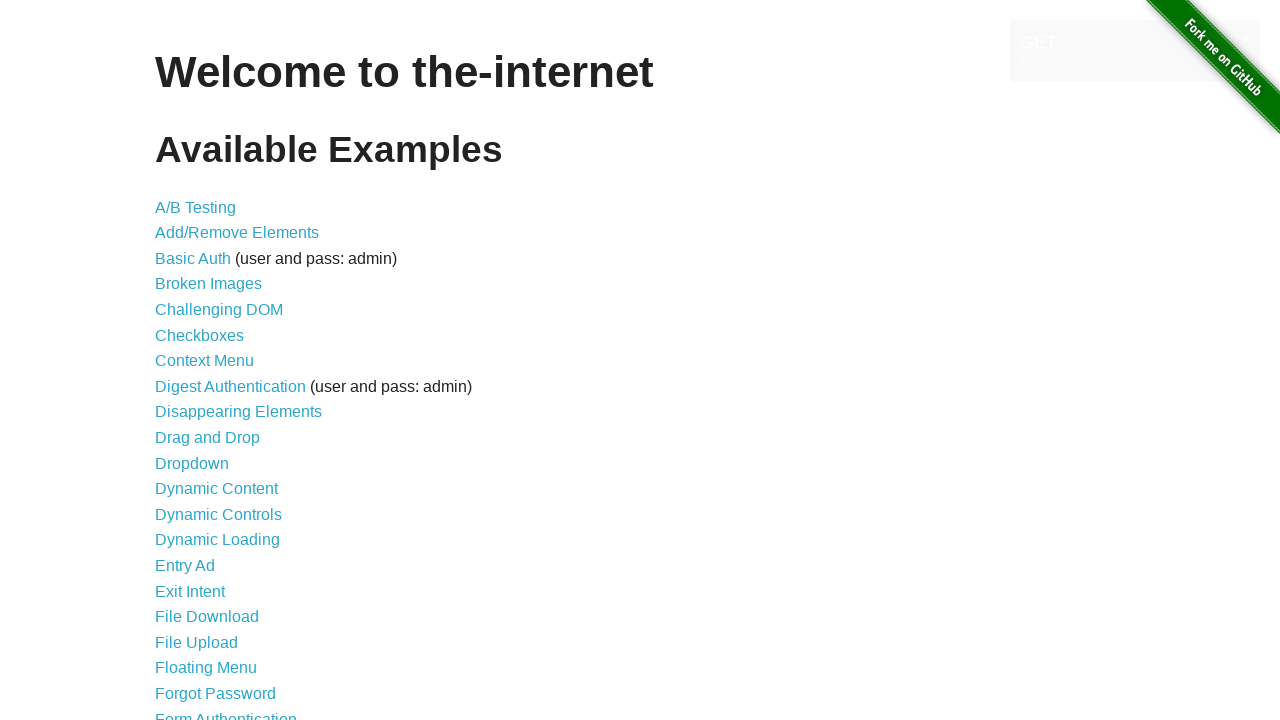

Waited 3 seconds to observe growl notification on page
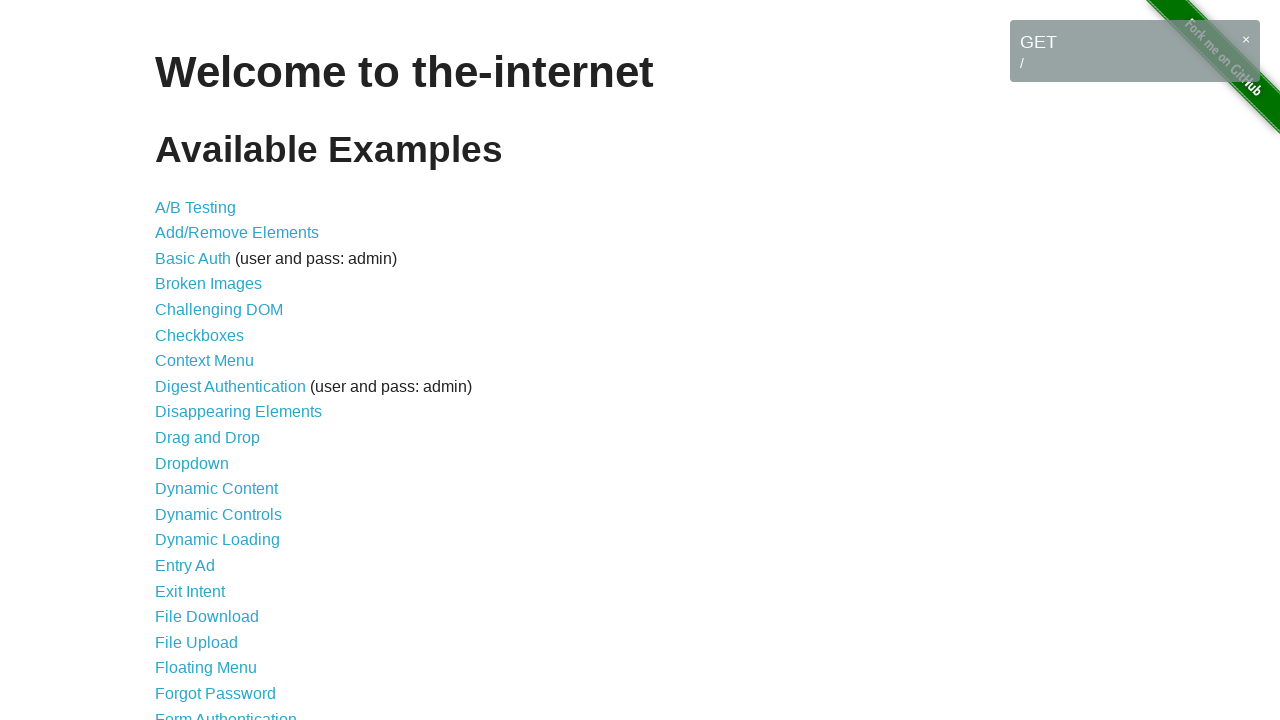

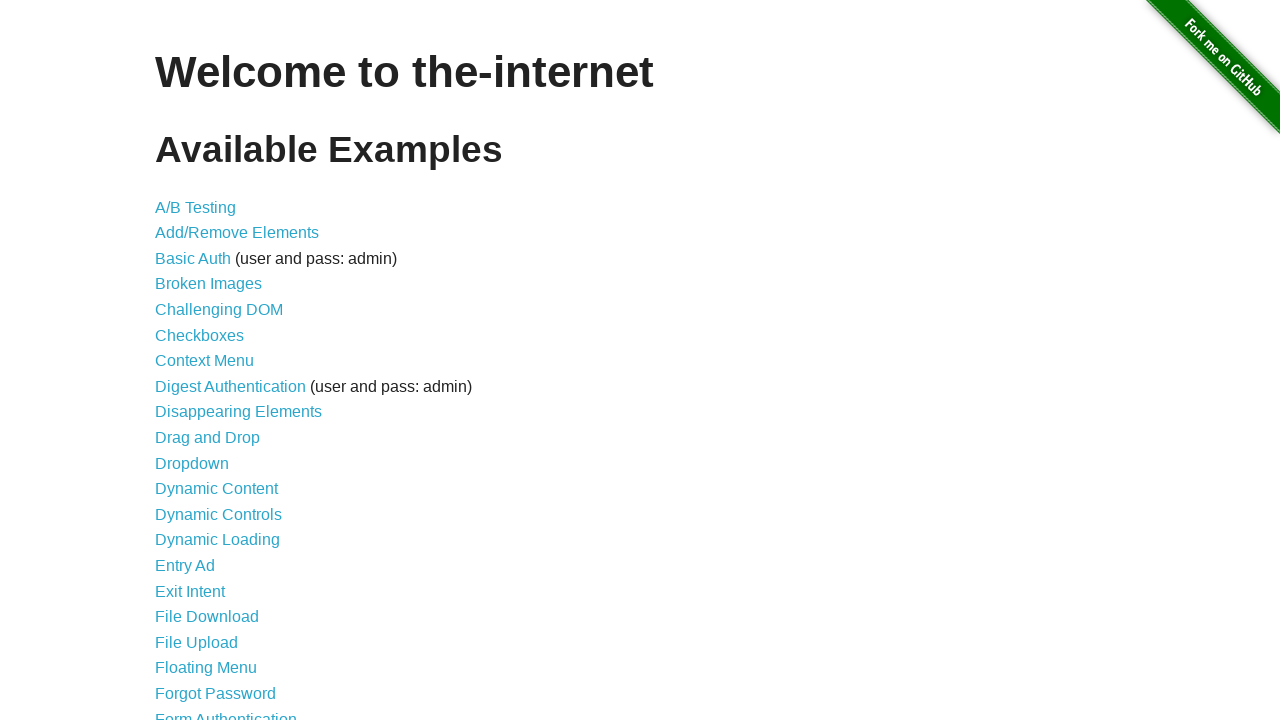